Tests the Portfolio button on the disappearing elements page by clicking it and verifying the Not Found error appears

Starting URL: https://the-internet.herokuapp.com/

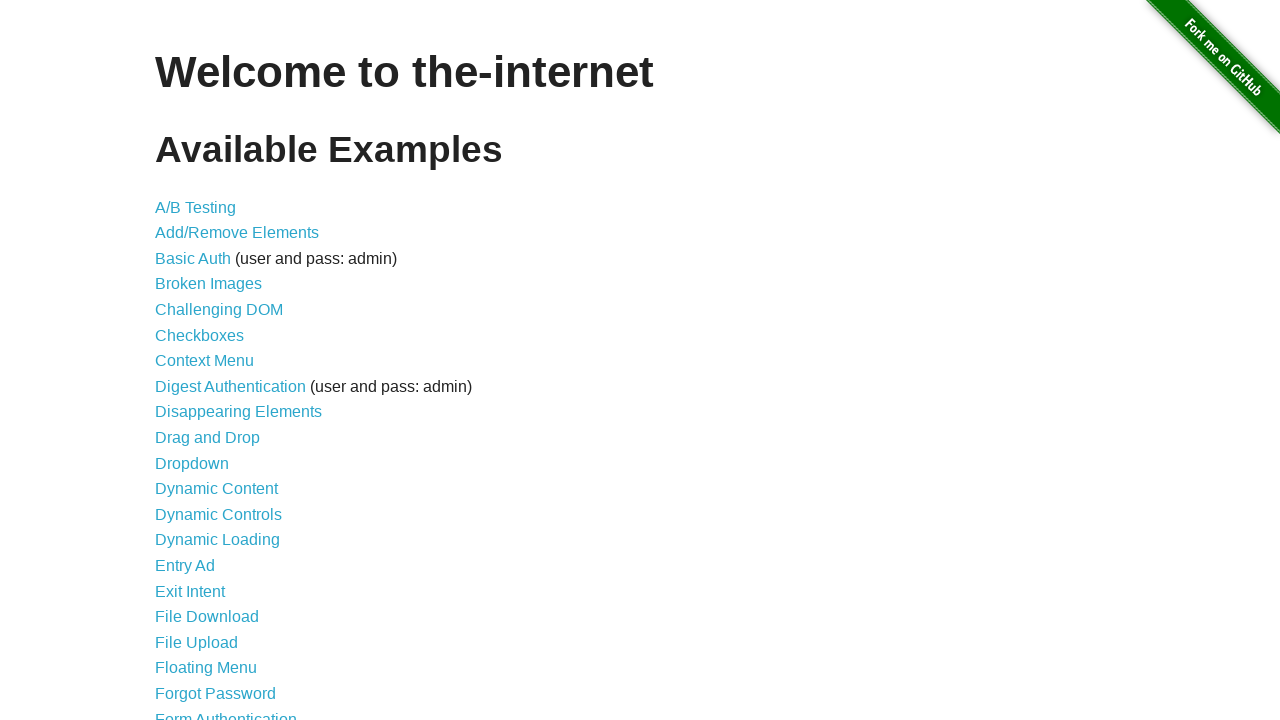

Clicked on Disappearing Elements link at (238, 412) on xpath=//a[contains(text(),"Disappearing")]
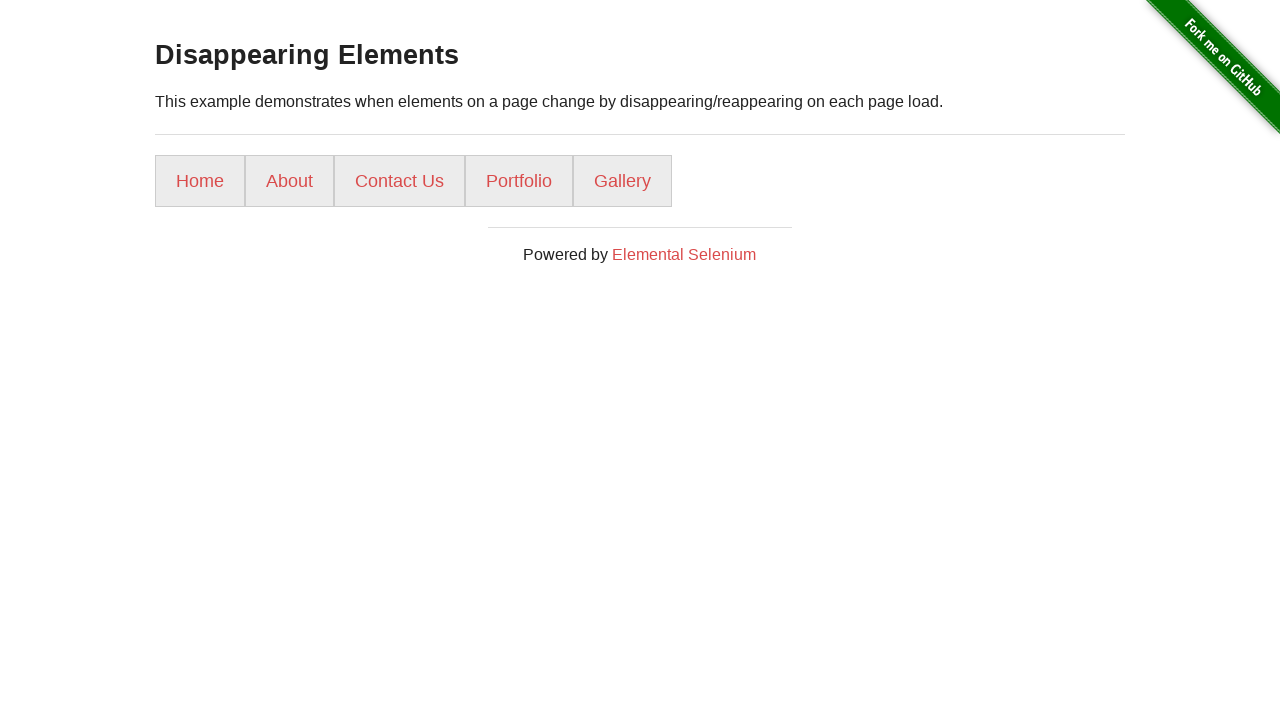

Clicked on Portfolio button at (519, 181) on xpath=//a[contains(text(),"Portfolio")]
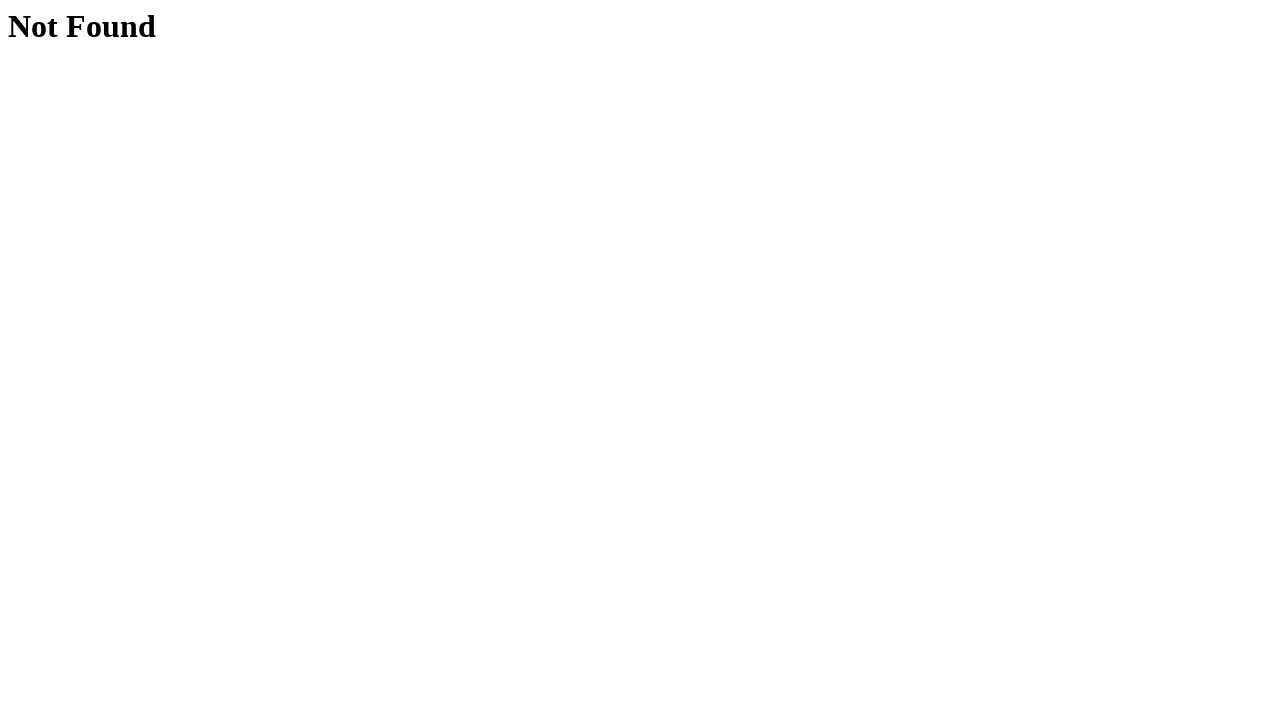

Located error message heading
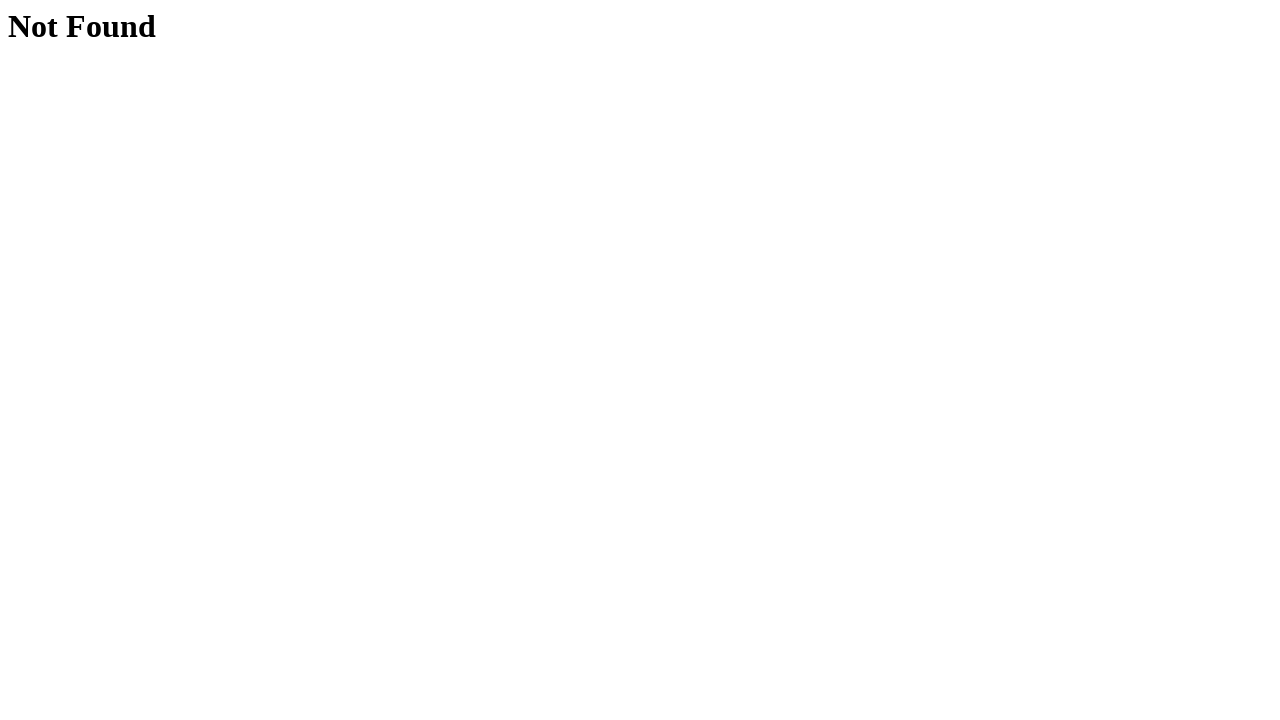

Verified 'Not Found' error message appears
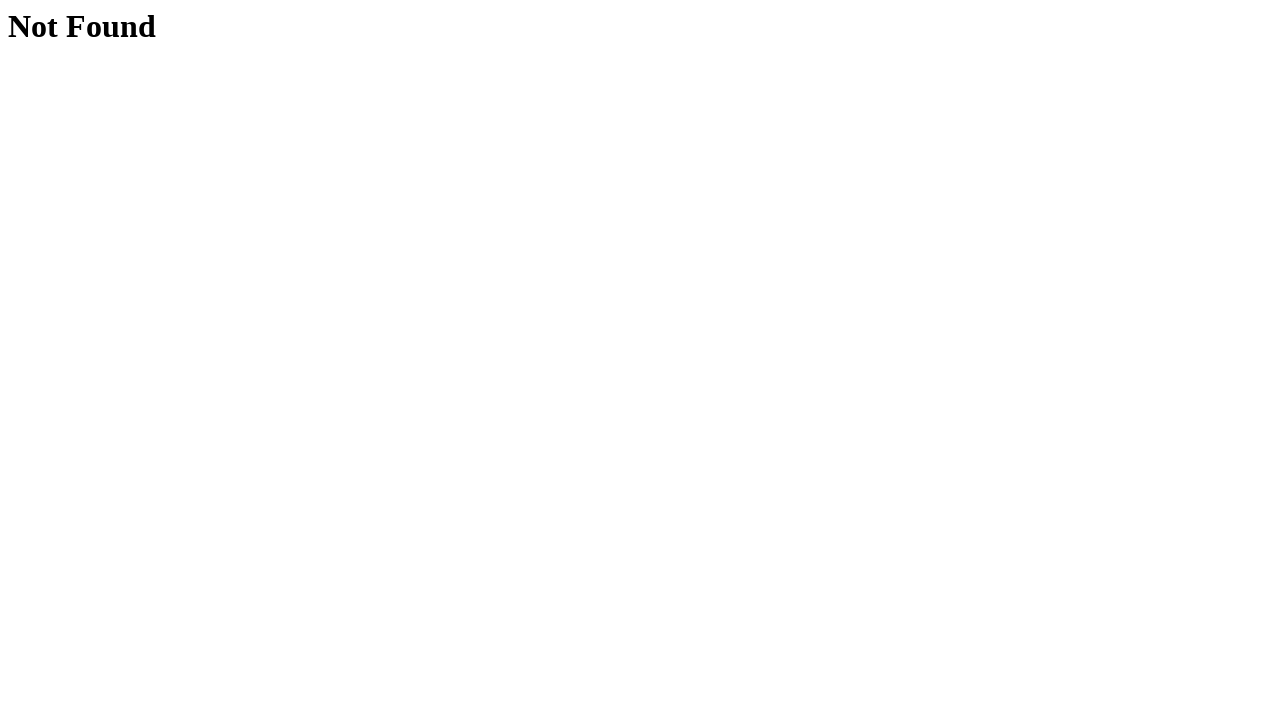

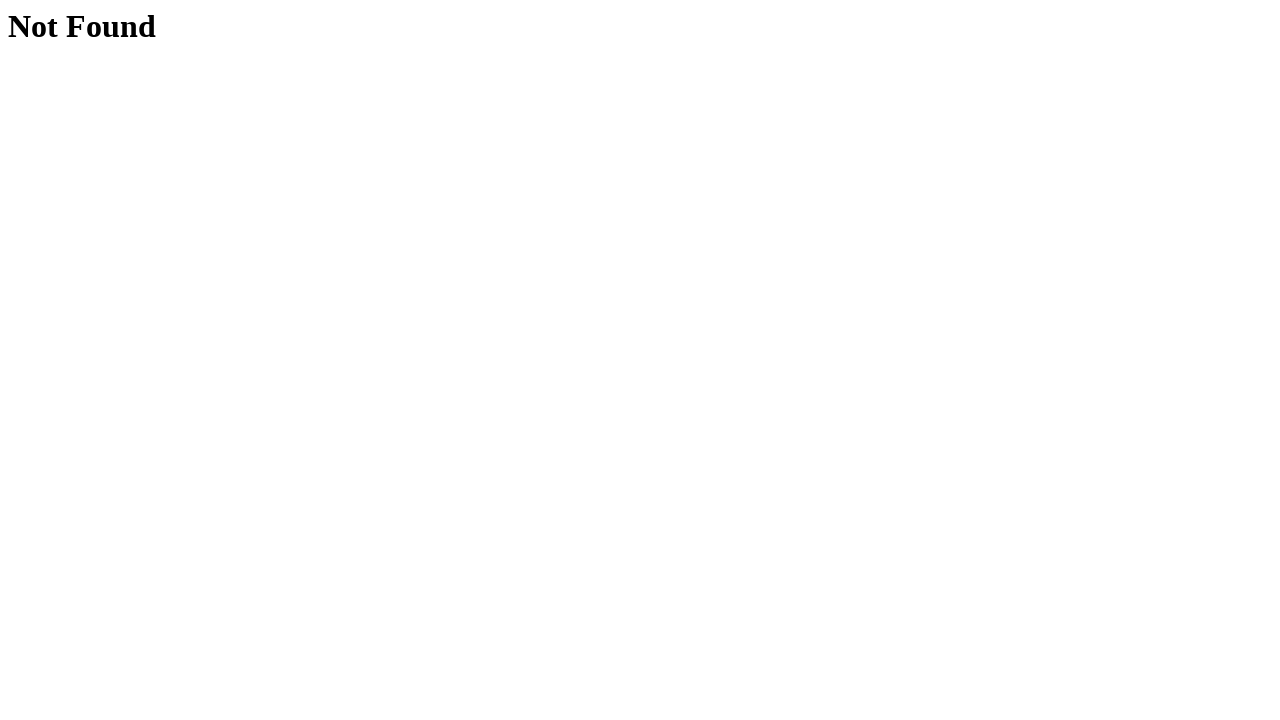